Tests clicking on various DOM elements including a button, canvas at different positions, multiple labels, and an opacity element

Starting URL: https://example.cypress.io/commands/actions

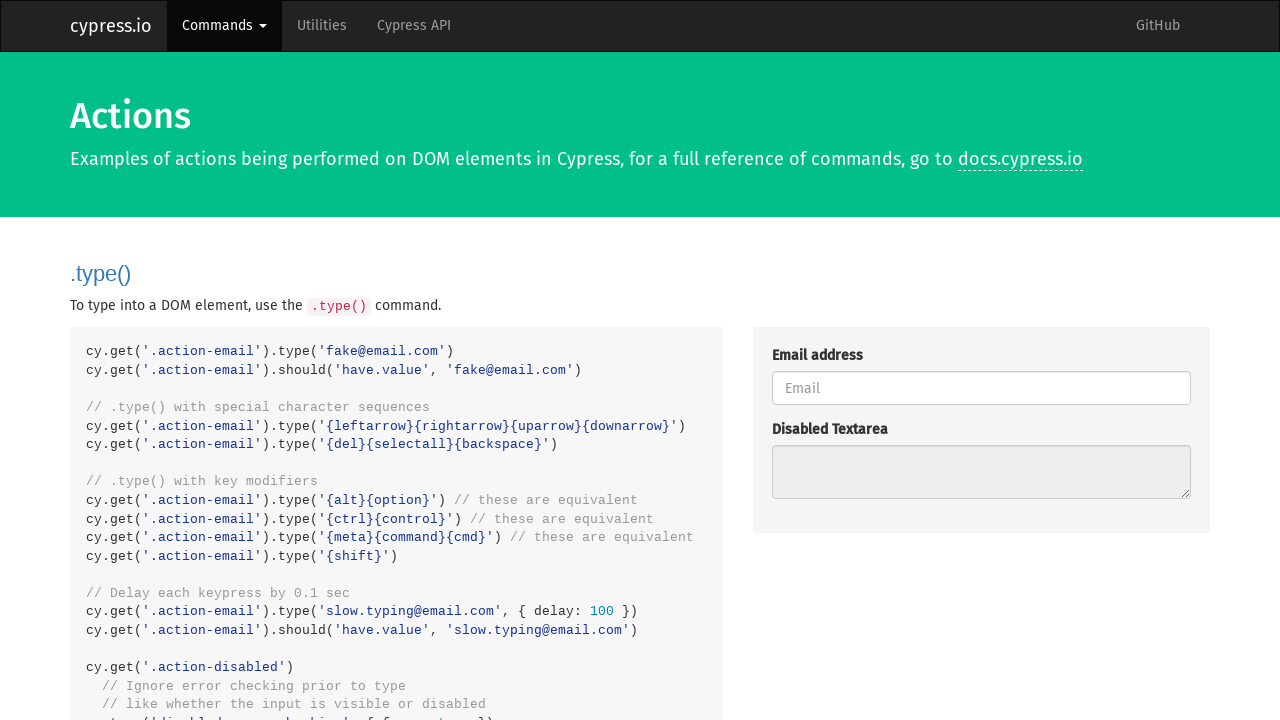

Clicked the action button at (884, 361) on .action-btn
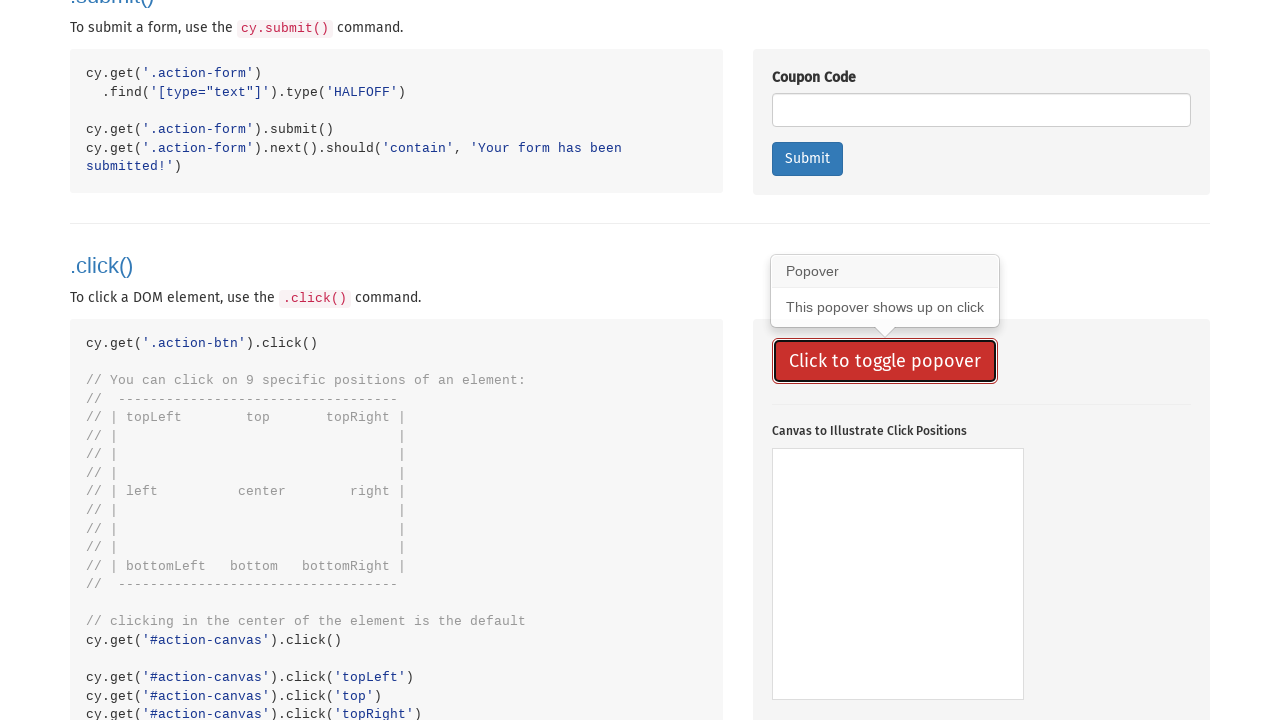

Clicked canvas element at center position at (898, 574) on #action-canvas
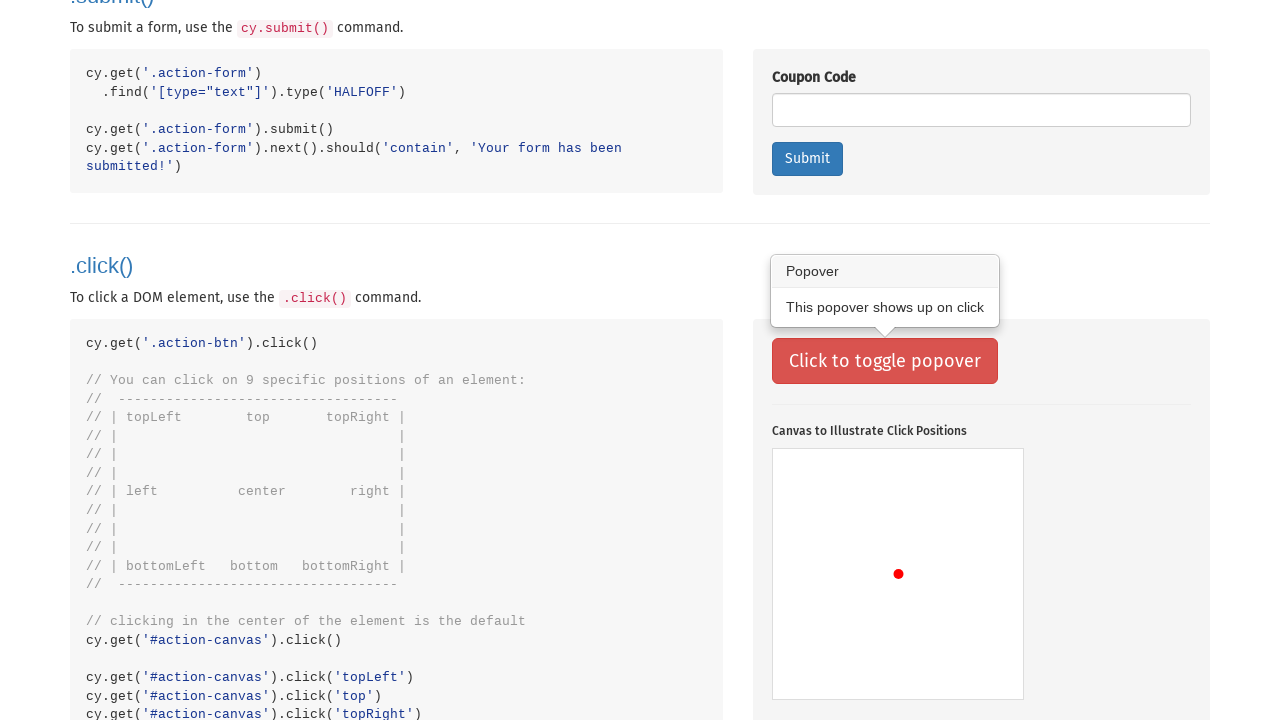

Clicked canvas at position (5, 5) at (778, 454) on #action-canvas
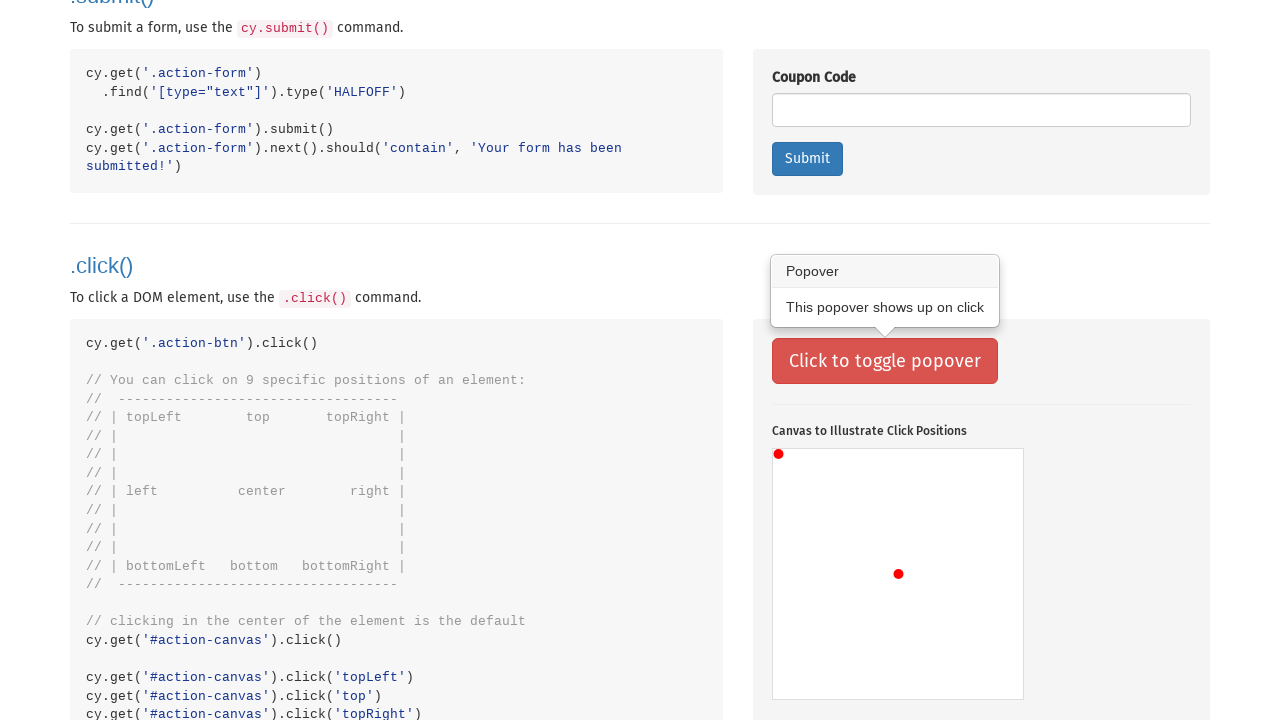

Clicked canvas at position (80, 75) at (852, 524) on #action-canvas
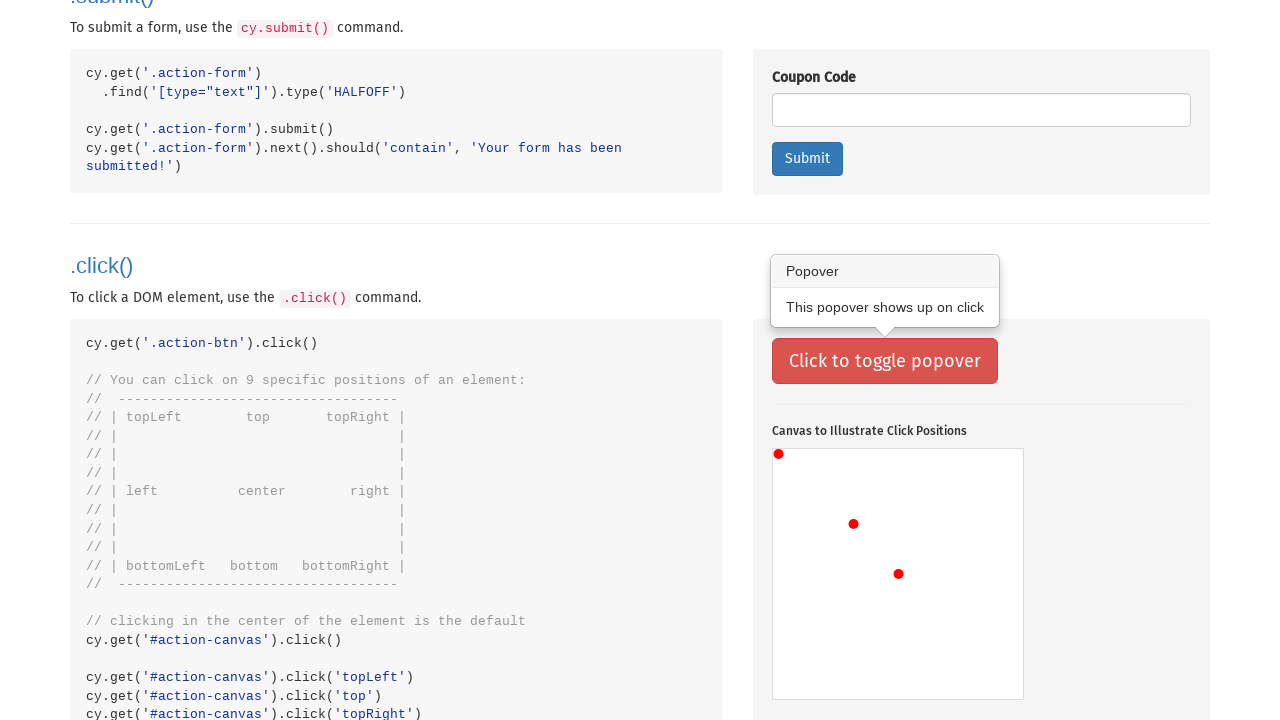

Clicked canvas at position (170, 75) at (942, 524) on #action-canvas
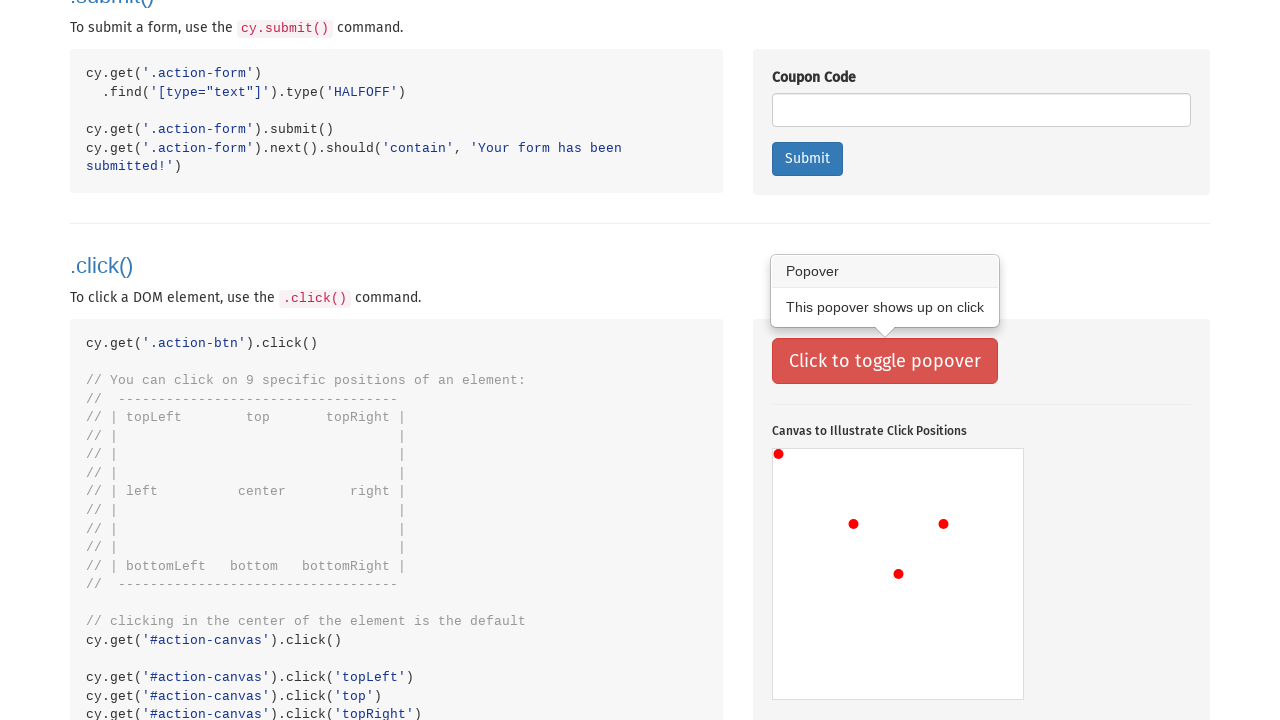

Clicked canvas at position (80, 165) at (852, 614) on #action-canvas
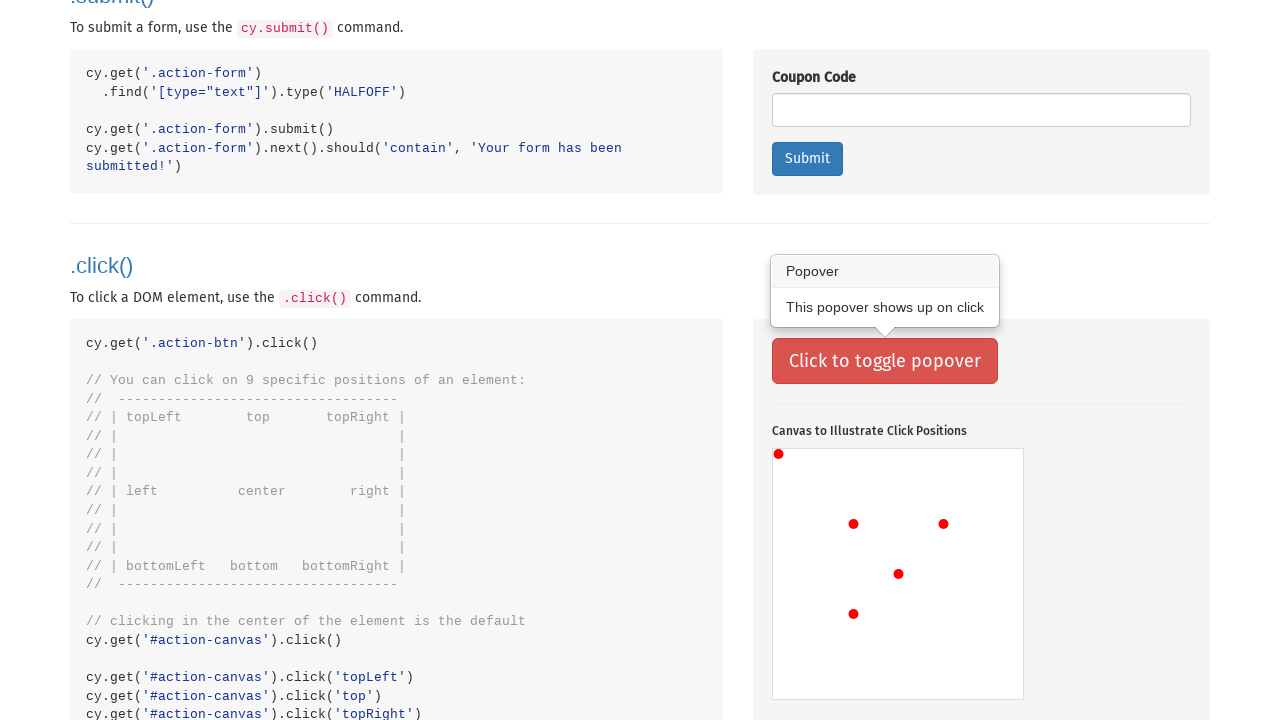

Clicked canvas at position (100, 185) at (872, 634) on #action-canvas
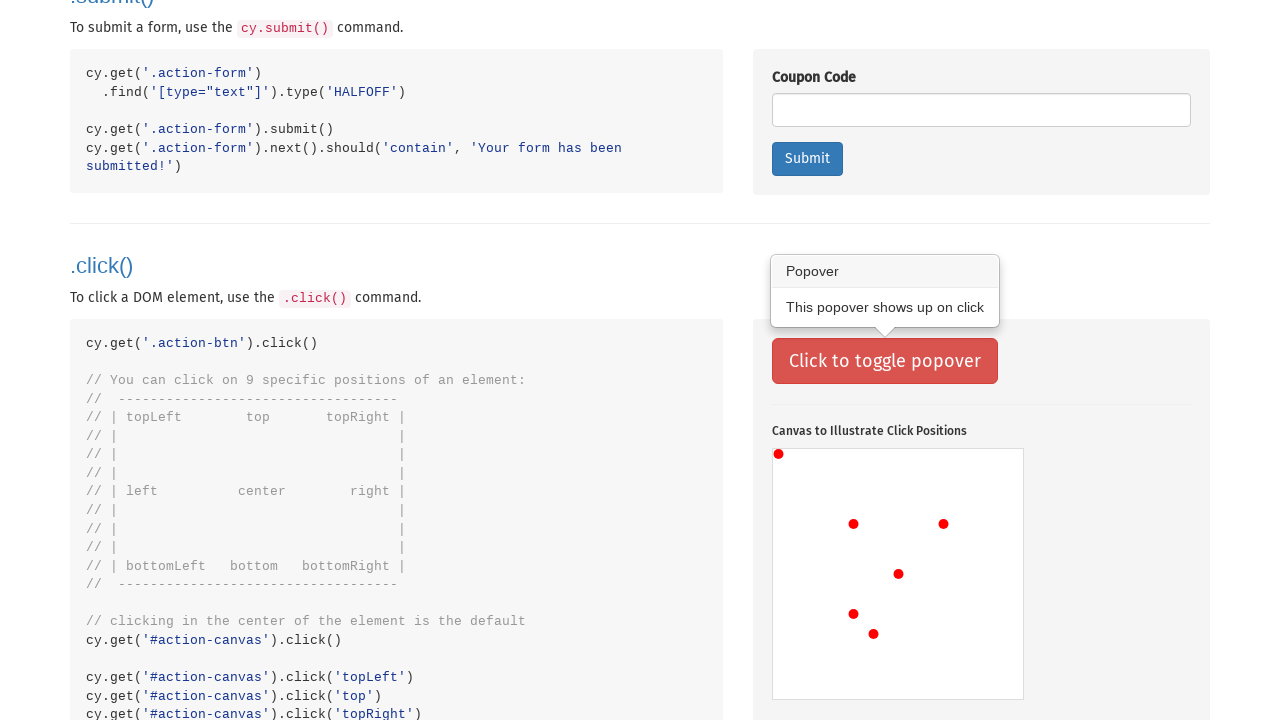

Clicked canvas at position (125, 190) at (898, 639) on #action-canvas
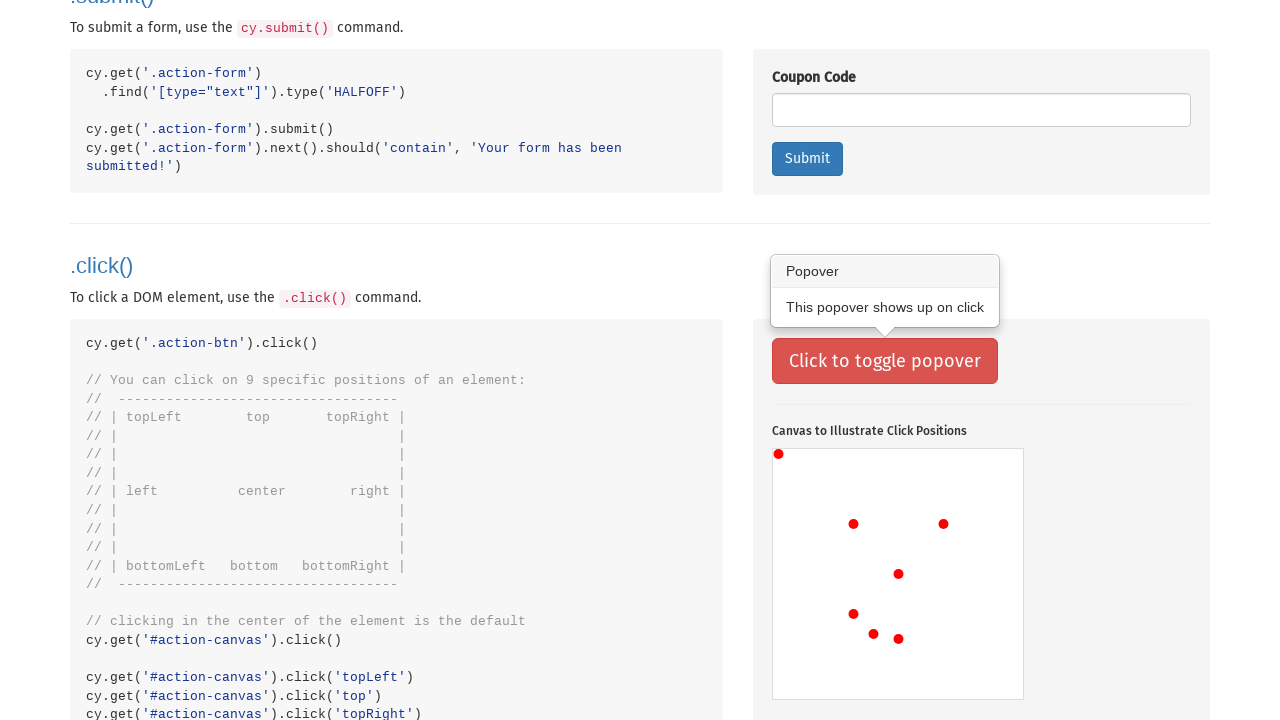

Clicked canvas at position (150, 185) at (922, 634) on #action-canvas
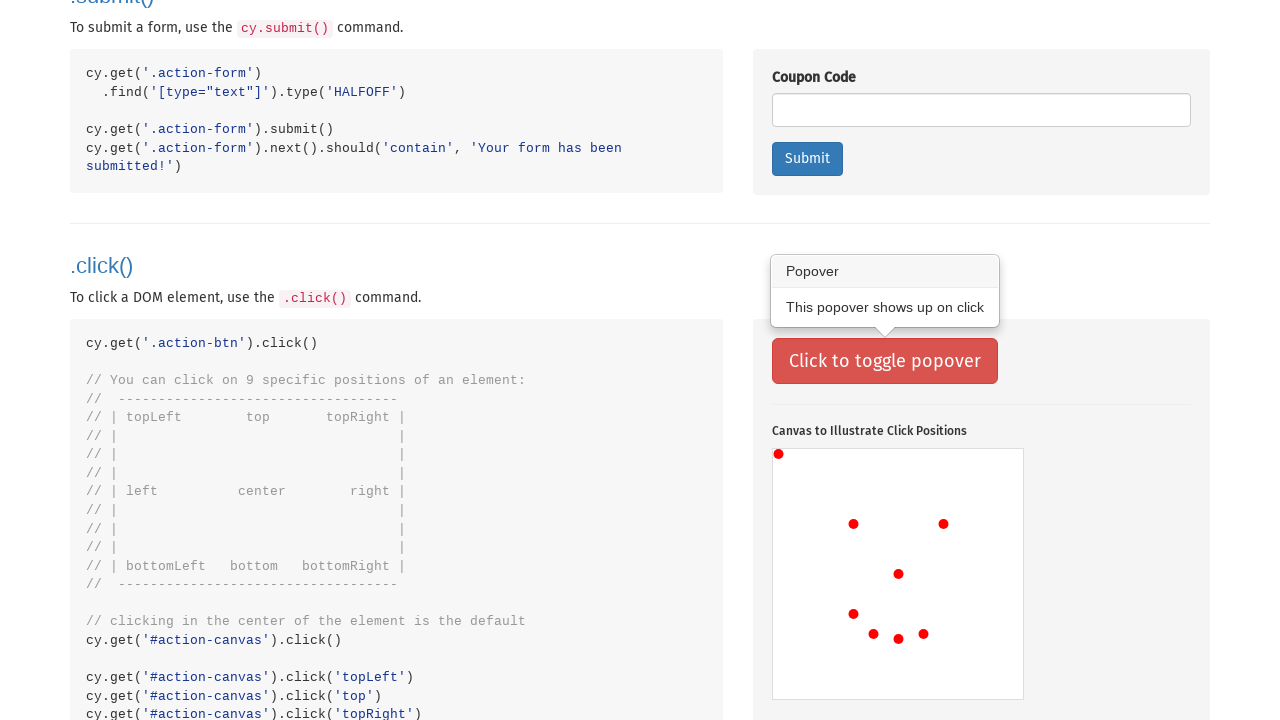

Clicked canvas at position (170, 165) at (942, 614) on #action-canvas
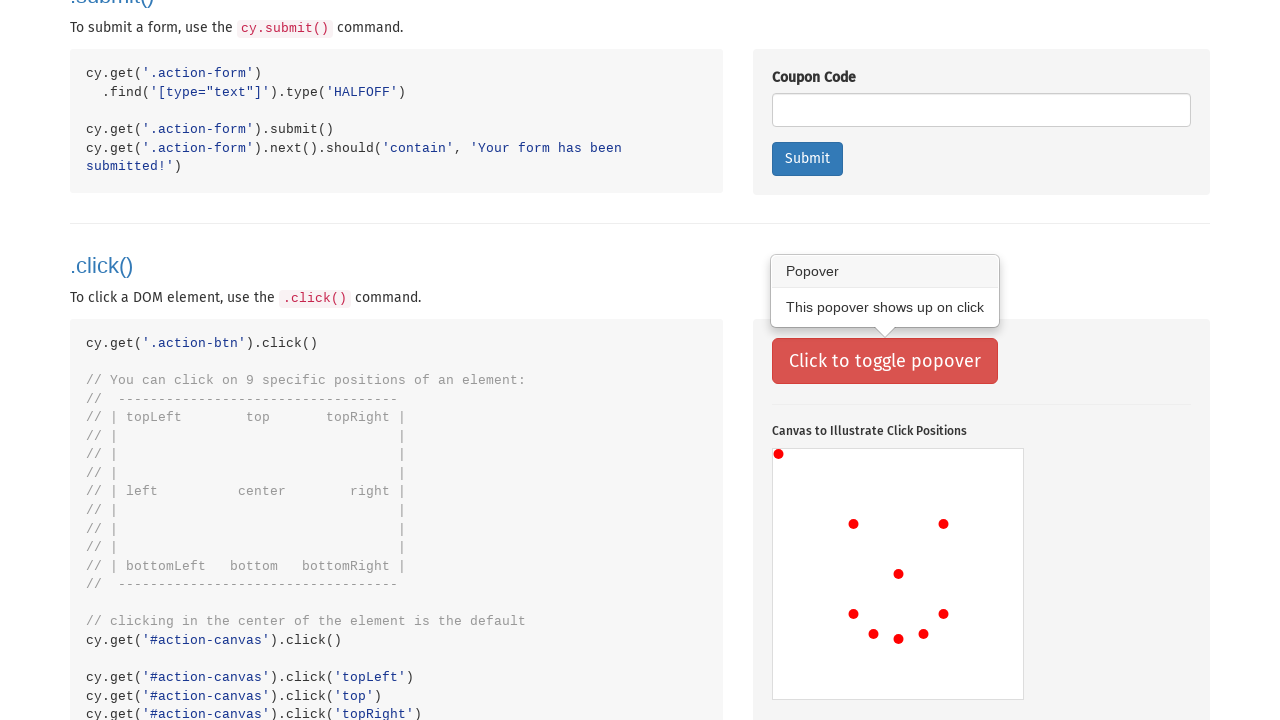

Clicked a label element at (798, 359) on .action-labels>.label >> nth=0
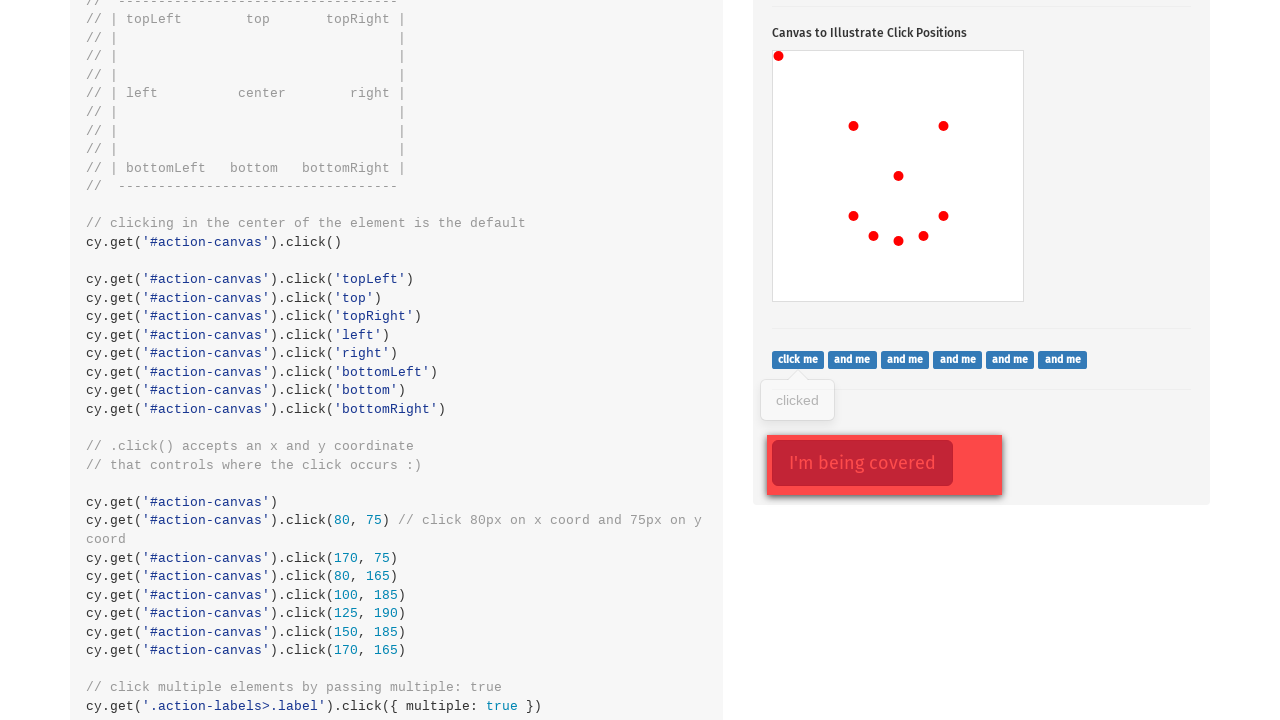

Clicked a label element at (852, 359) on .action-labels>.label >> nth=1
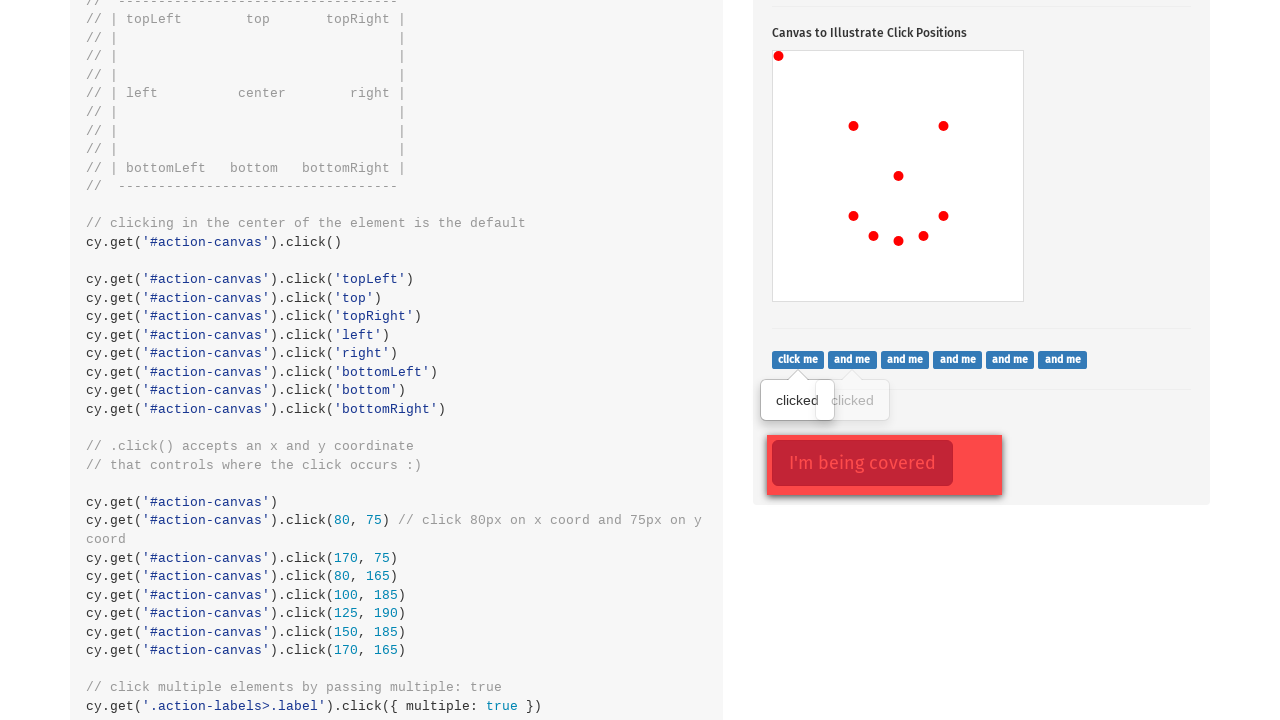

Clicked a label element at (905, 359) on .action-labels>.label >> nth=2
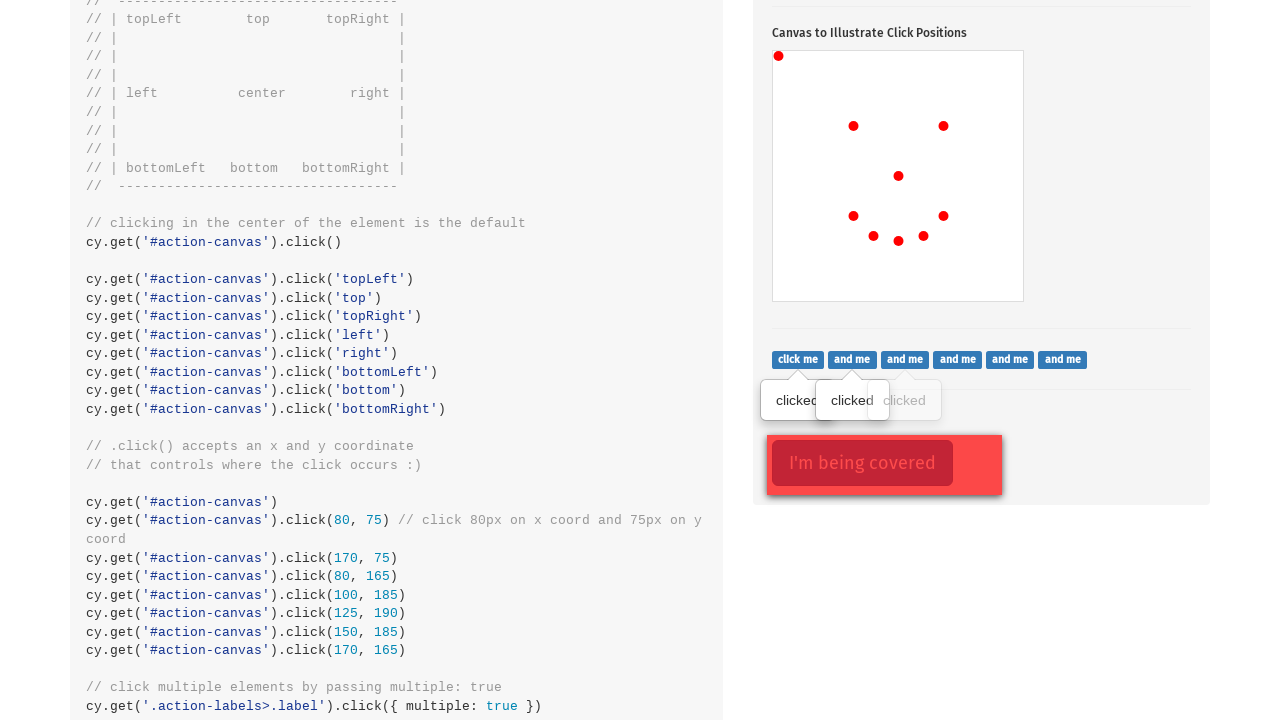

Clicked a label element at (958, 359) on .action-labels>.label >> nth=3
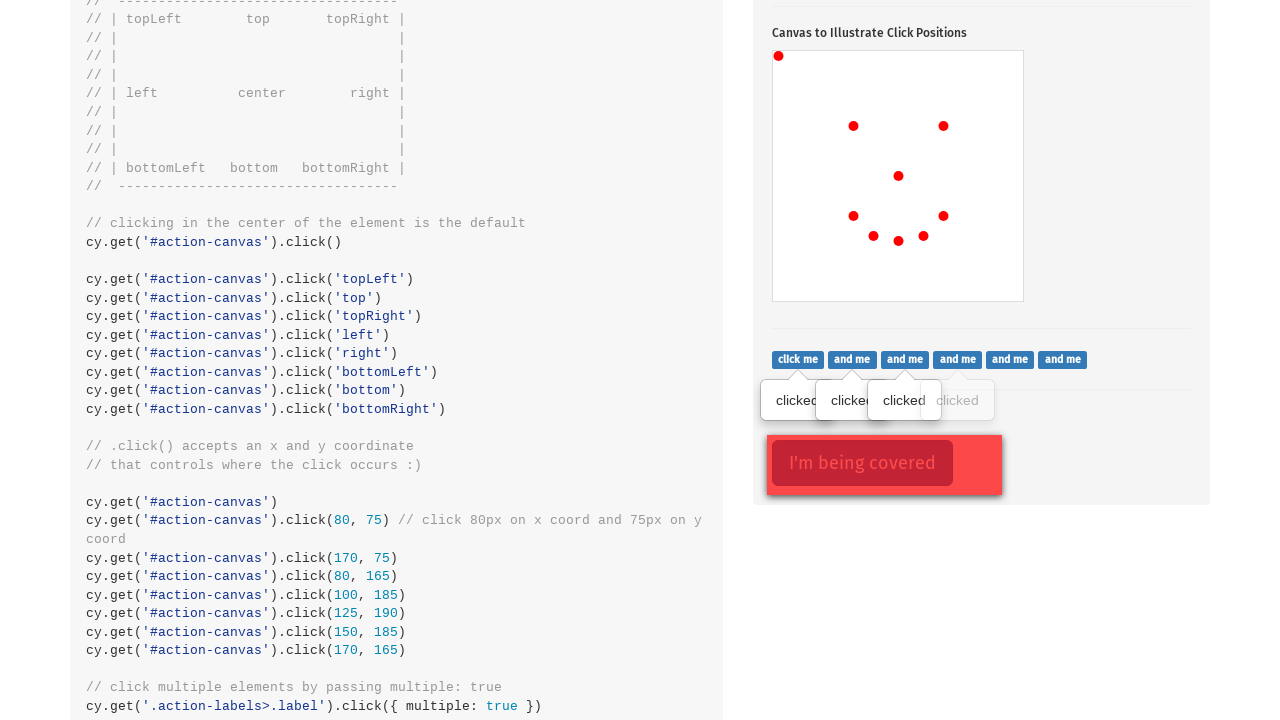

Clicked a label element at (1010, 359) on .action-labels>.label >> nth=4
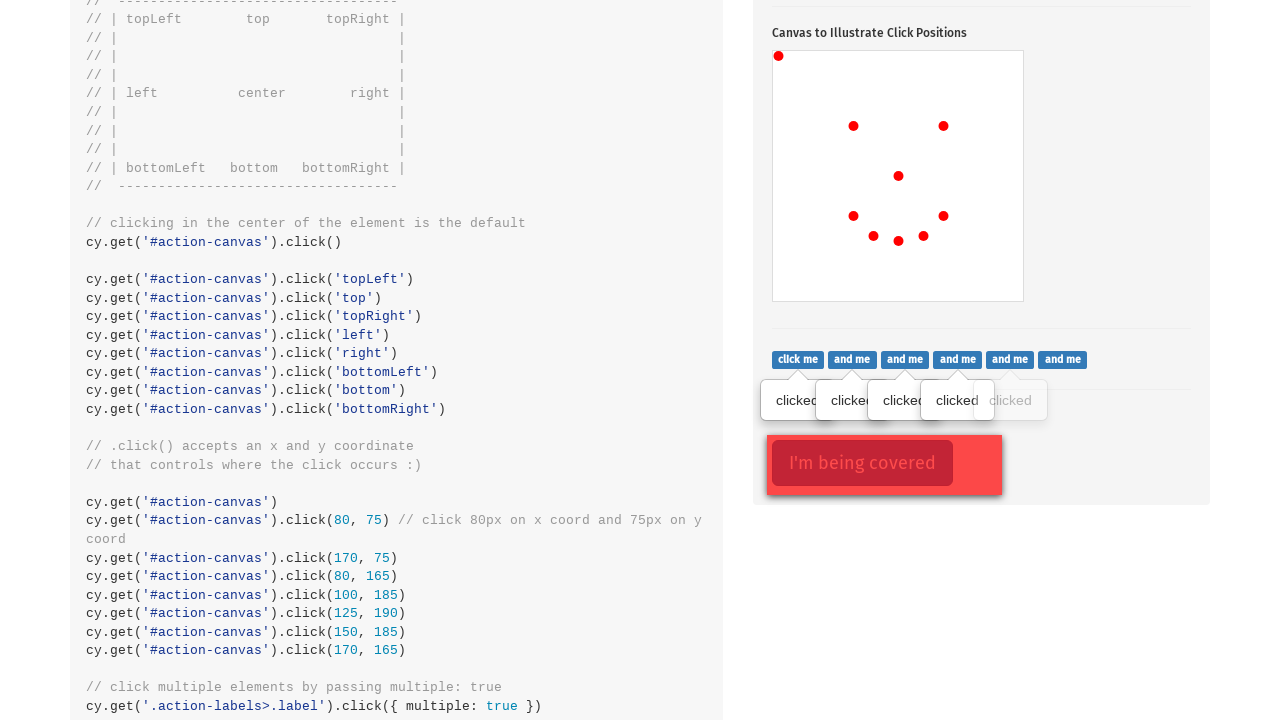

Clicked a label element at (1063, 359) on .action-labels>.label >> nth=5
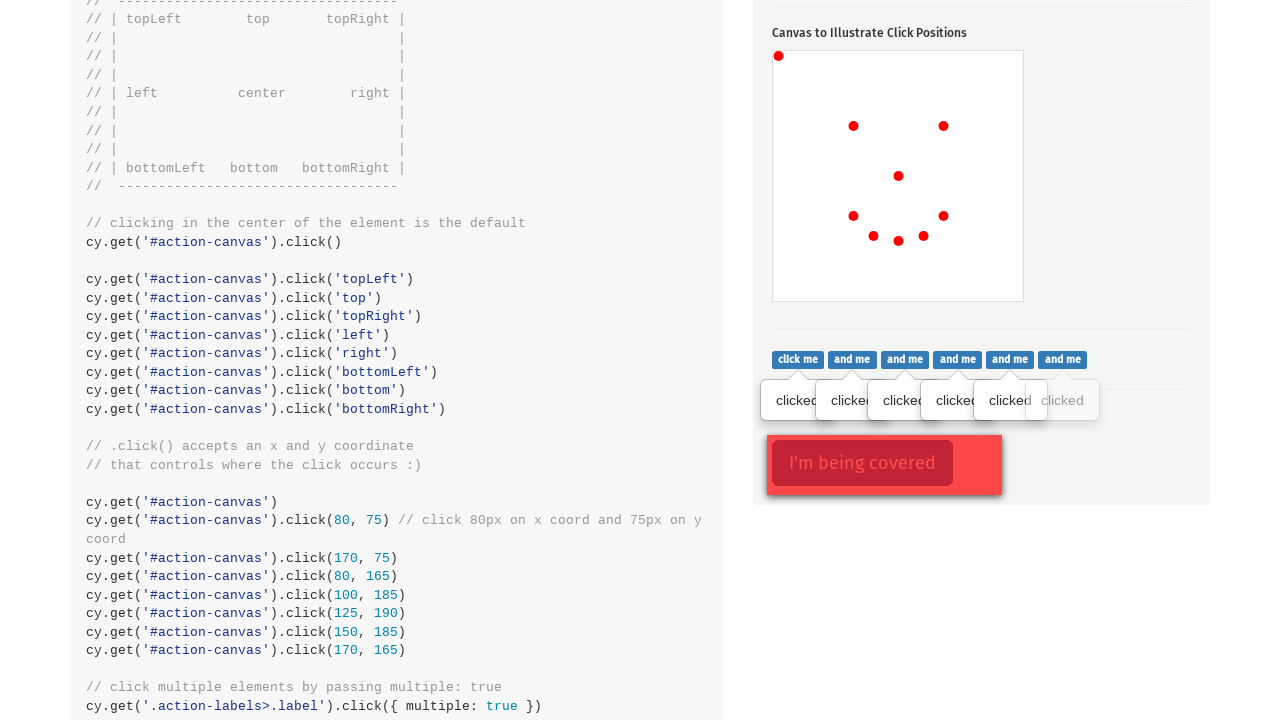

Clicked opacity button with force=True at (862, 463) on .action-opacity>.btn
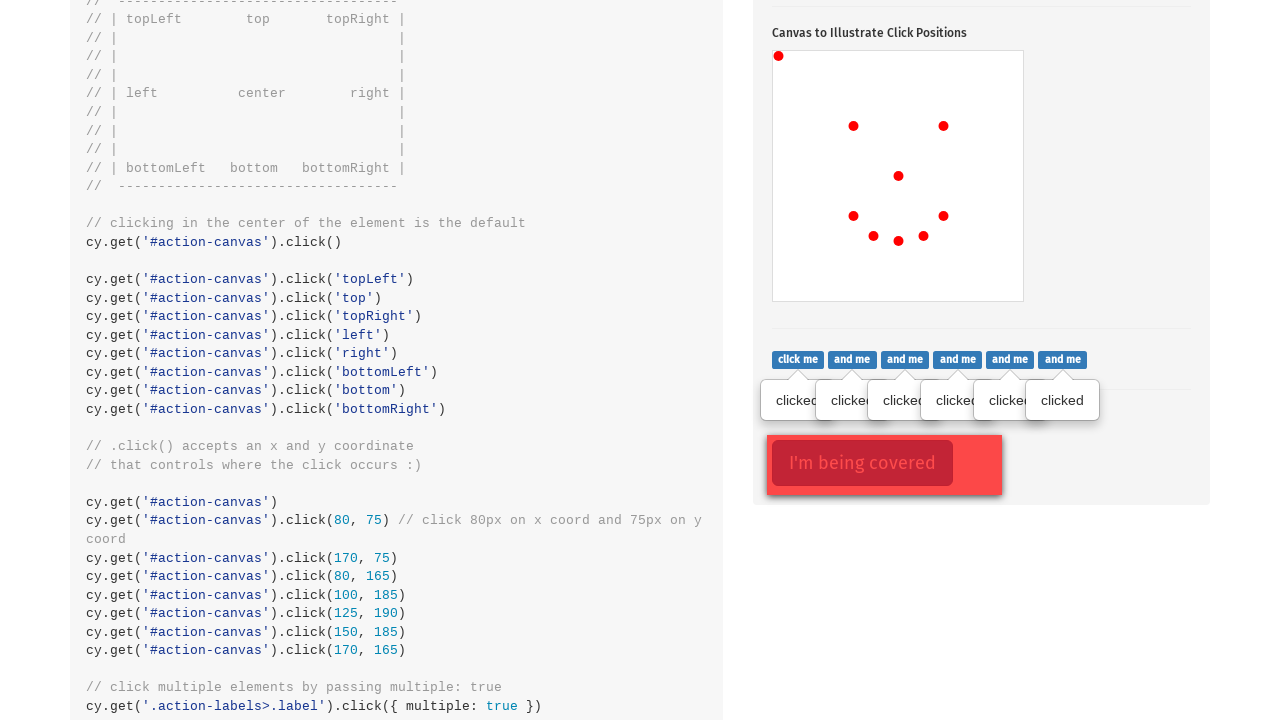

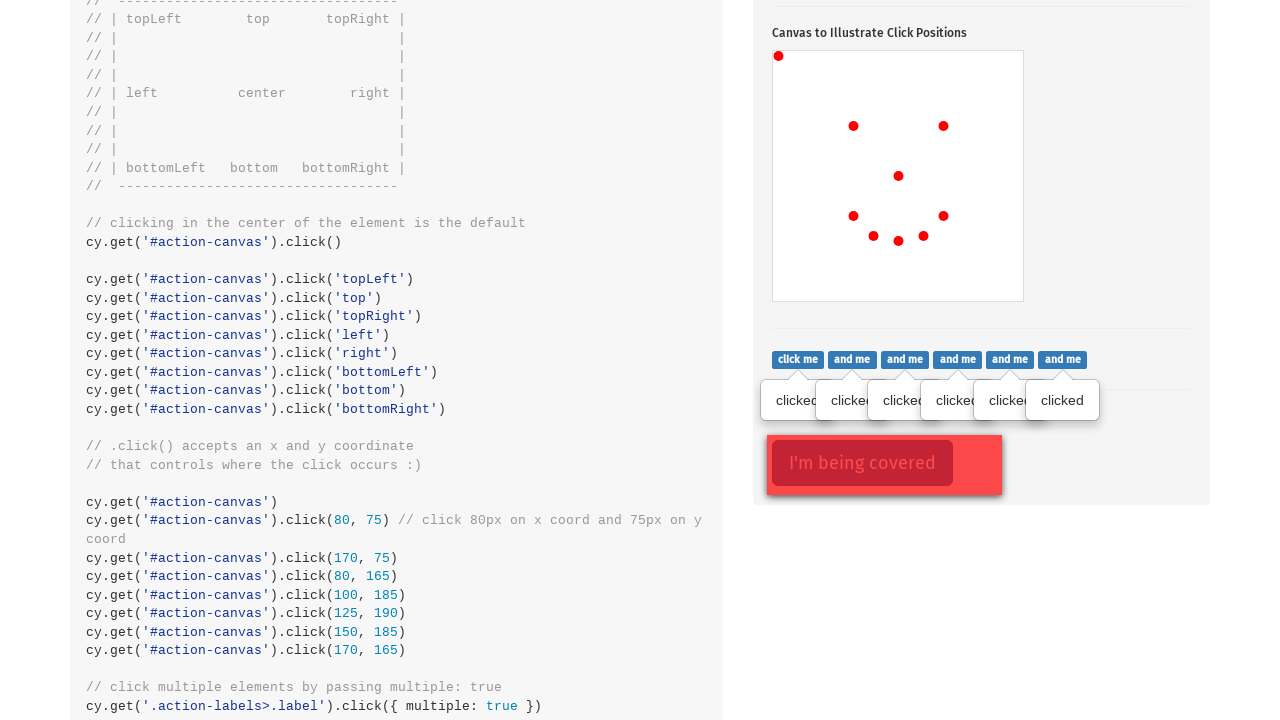